Tests dropdown selection functionality by selecting options using different methods (by value, by visible text, and by index)

Starting URL: https://the-internet.herokuapp.com/dropdown

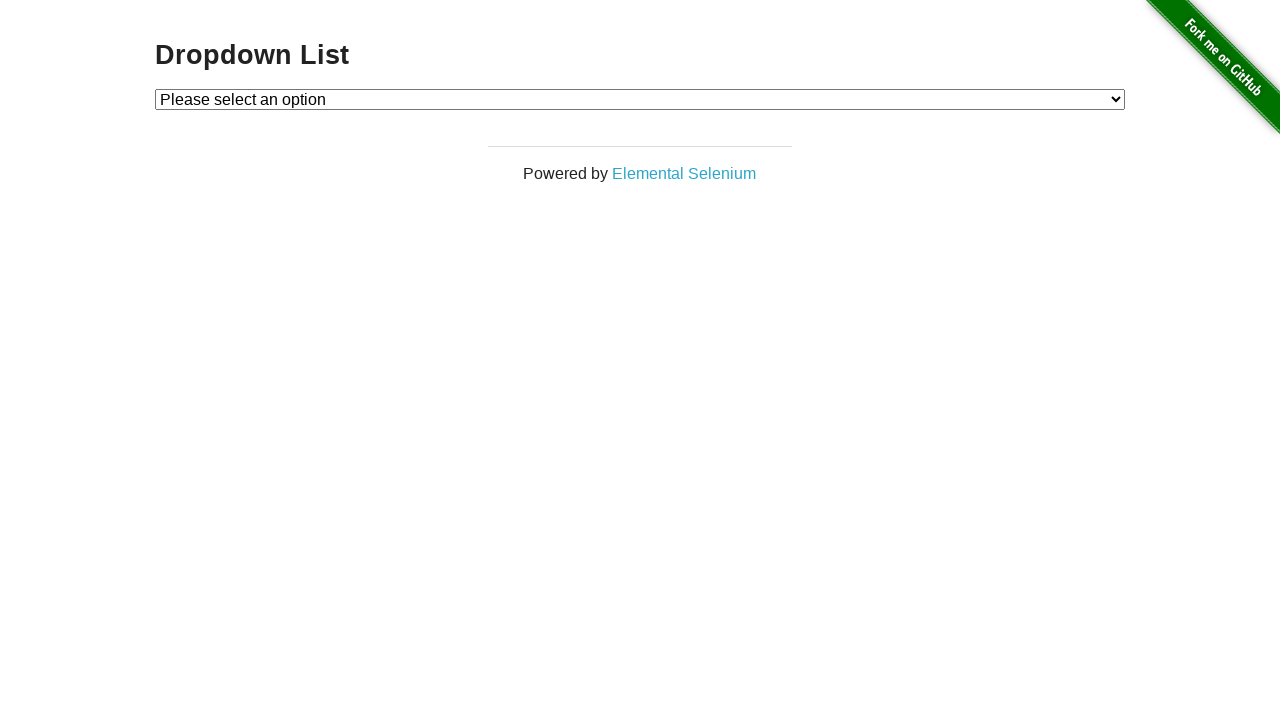

Located dropdown element with id 'dropdown'
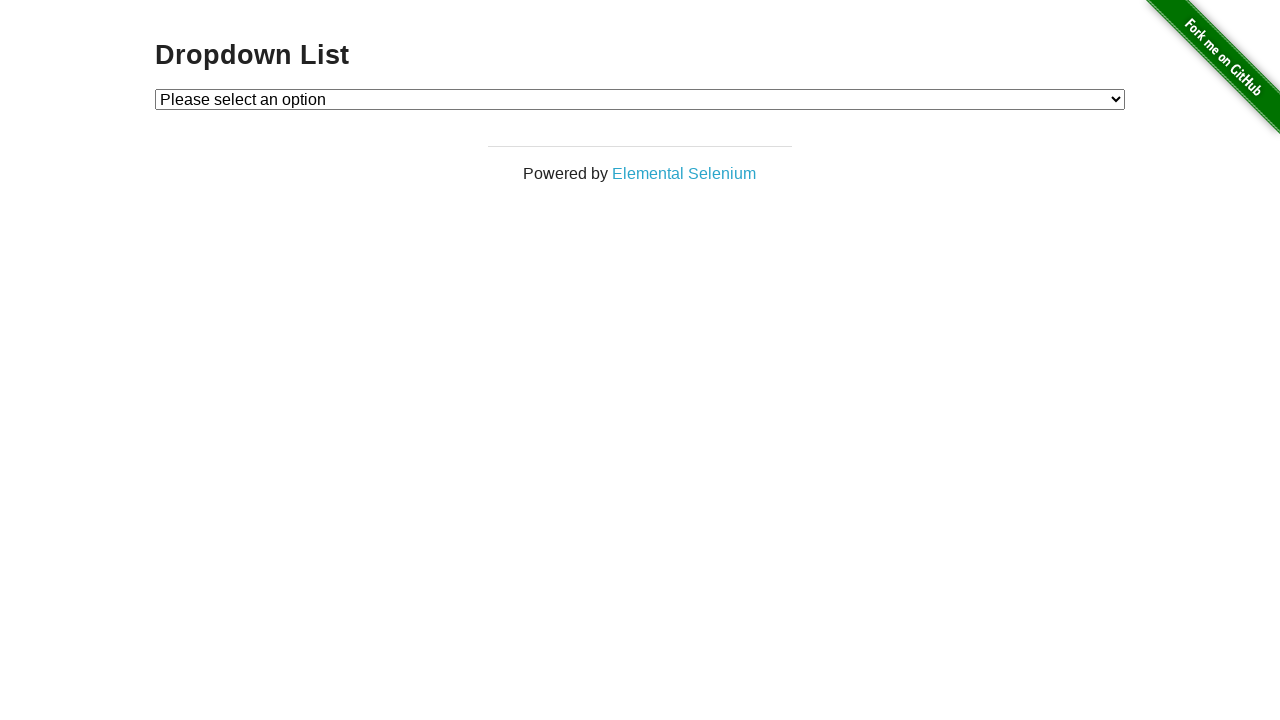

Selected dropdown option by value '2' on #dropdown
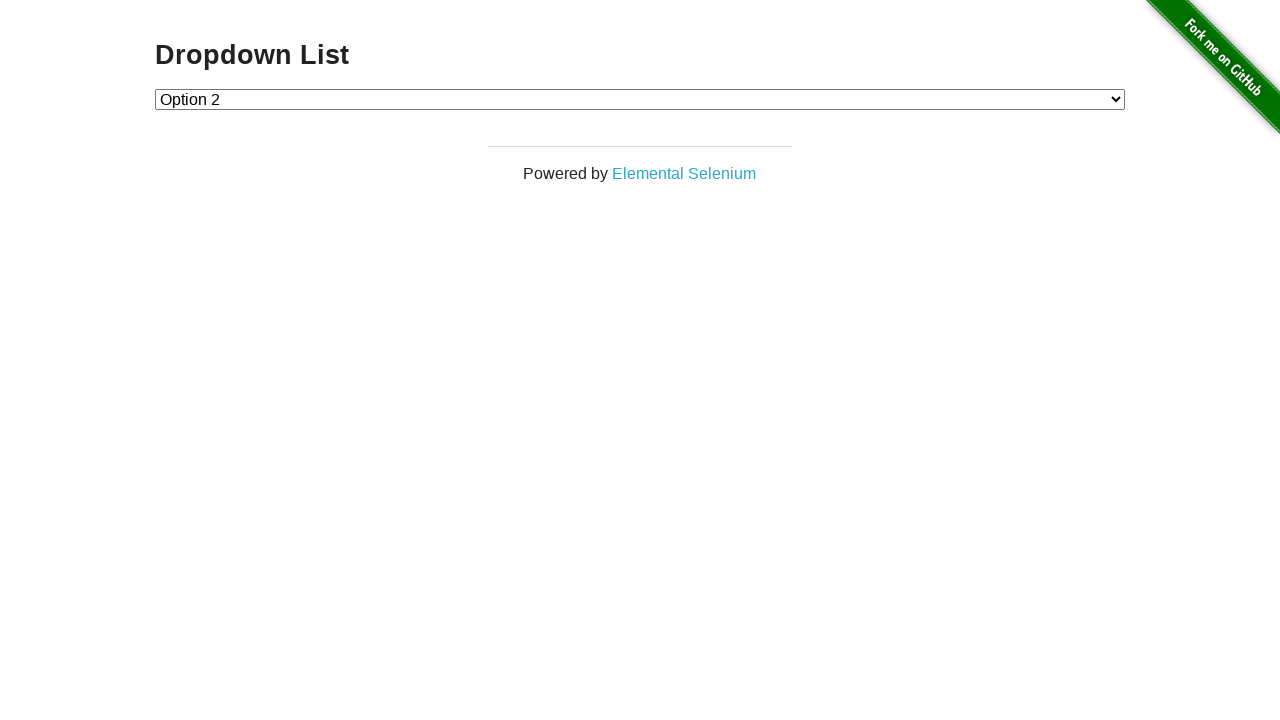

Selected dropdown option 'Option 1' by visible text on #dropdown
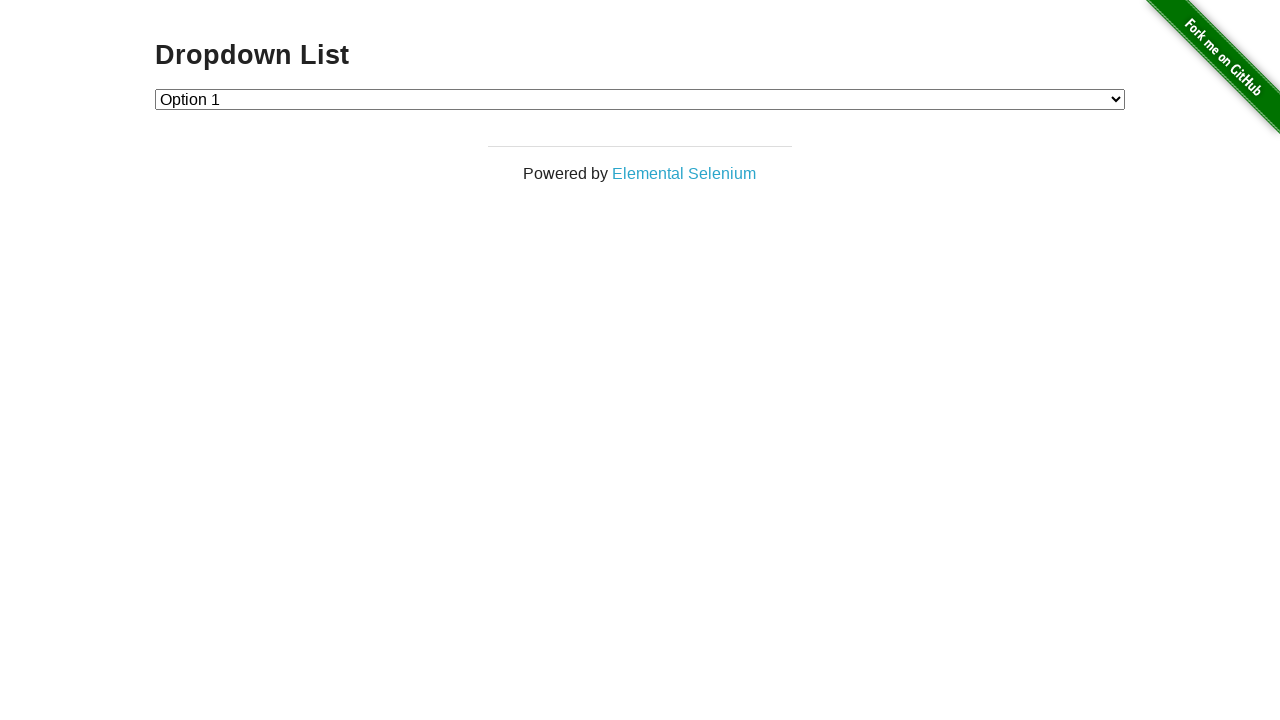

Selected first dropdown option by index 0 on #dropdown
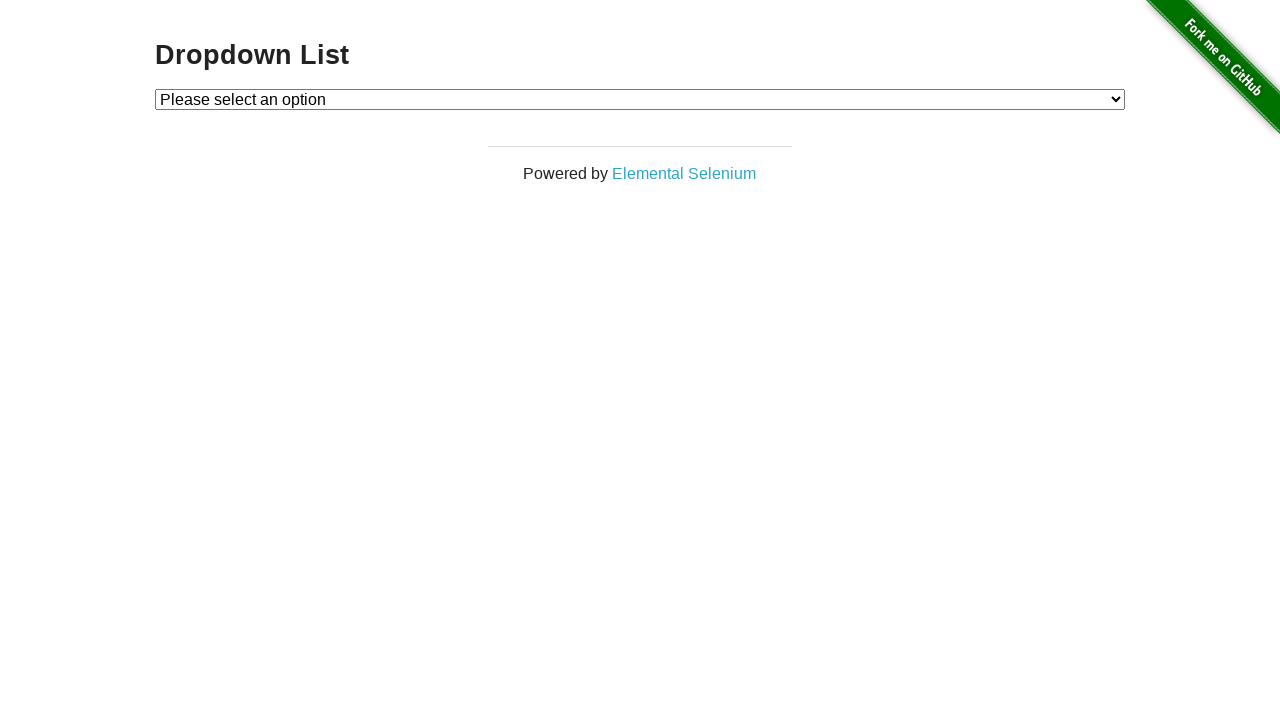

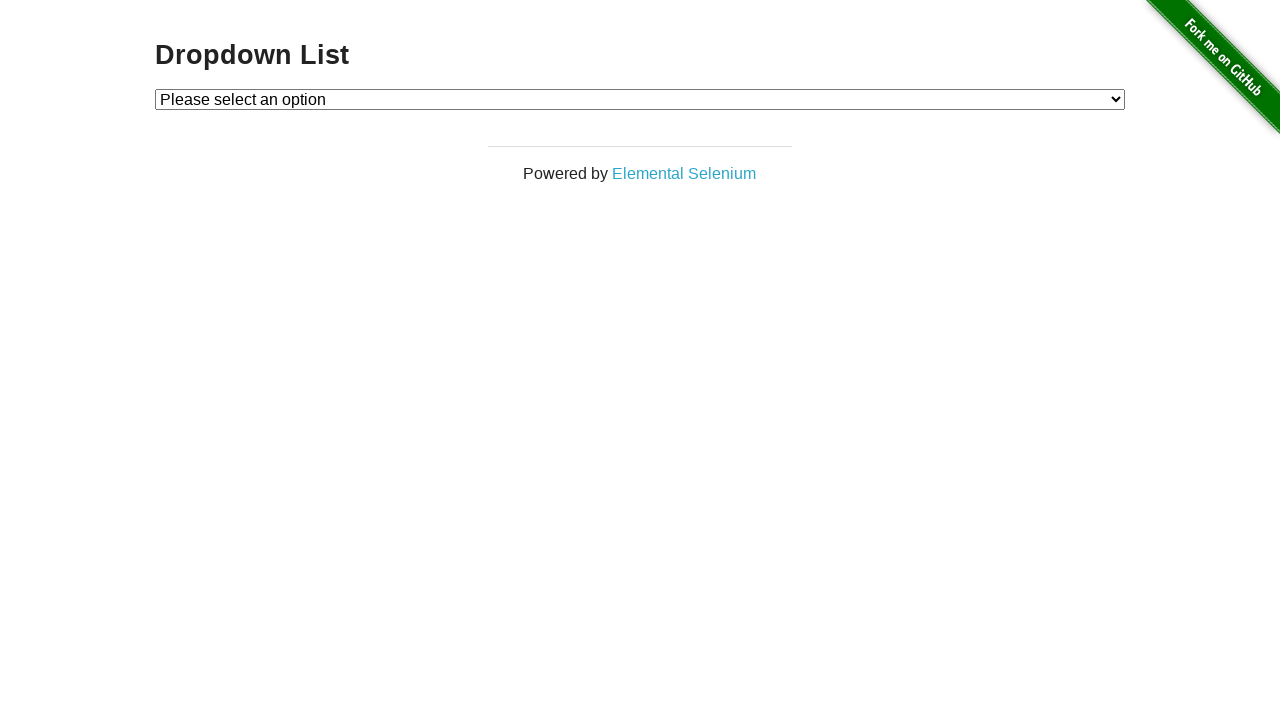